Tests that clicking the round trip radio button changes the visibility/style of a related div element, verifying UI elements can be enabled and disabled dynamically.

Starting URL: https://rahulshettyacademy.com/dropdownsPractise/

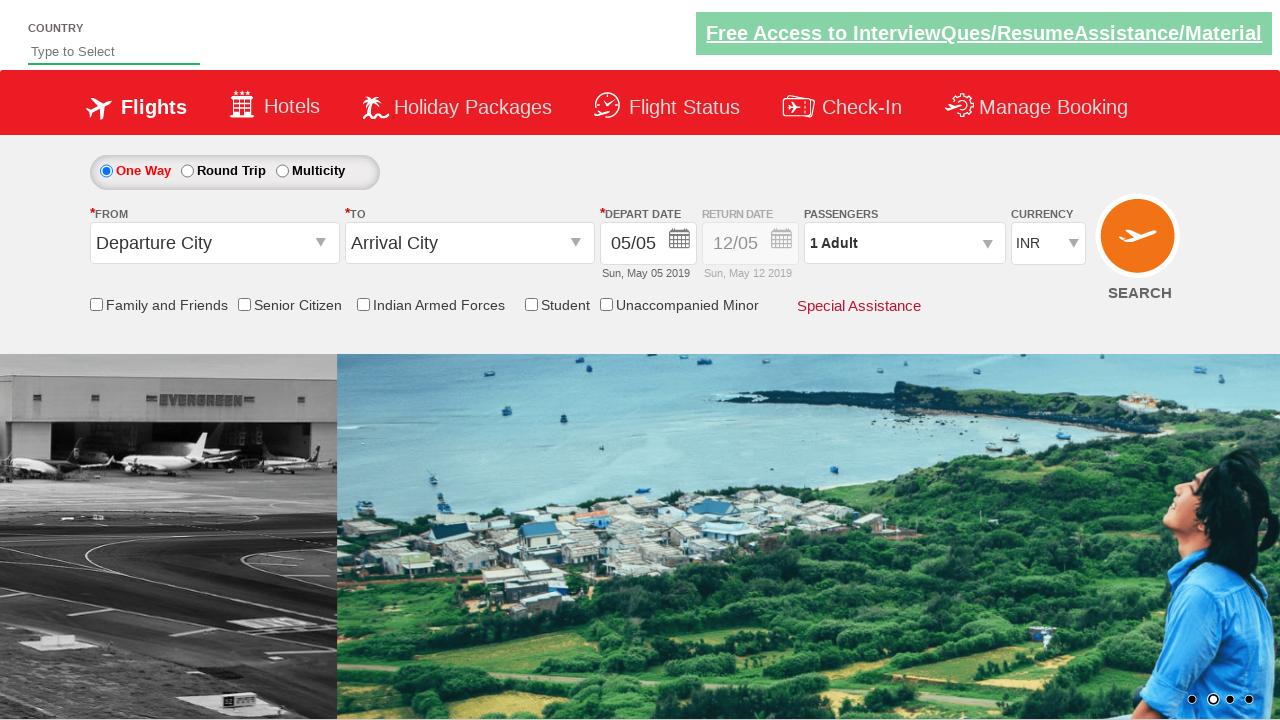

Retrieved initial style attribute of Div1 element
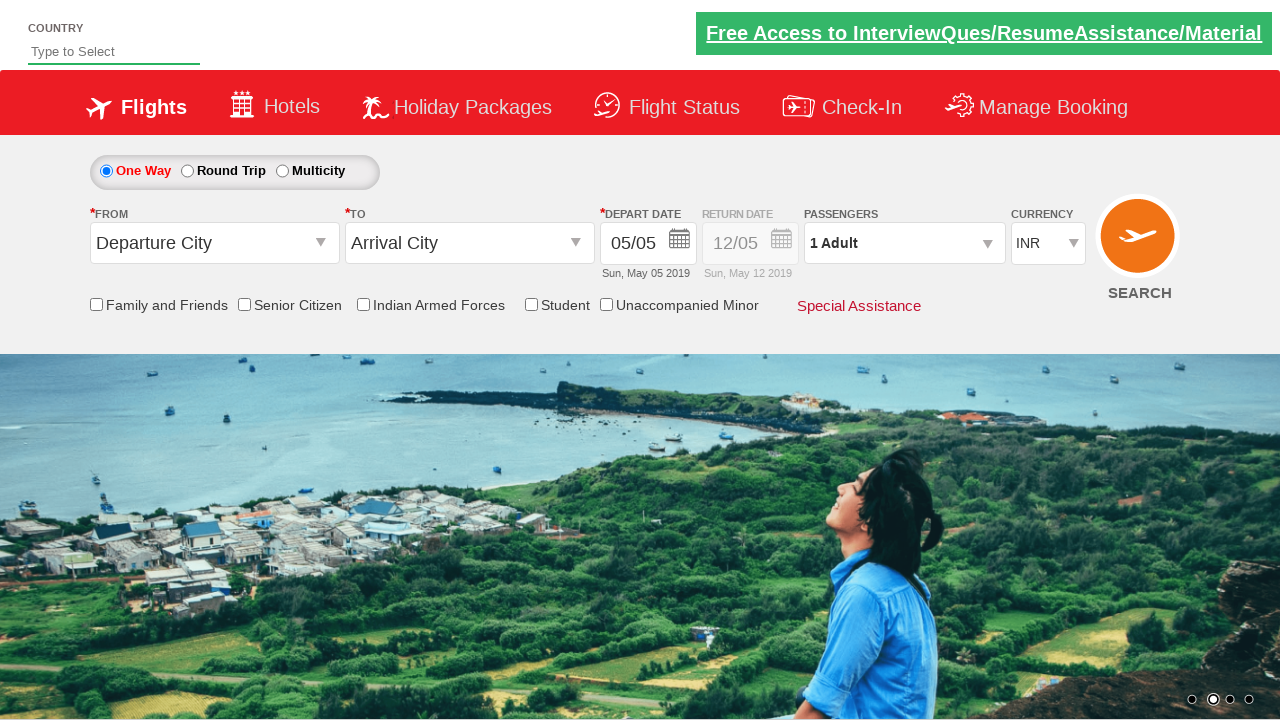

Clicked round trip radio button to enable related UI element at (187, 171) on input#ctl00_mainContent_rbtnl_Trip_1
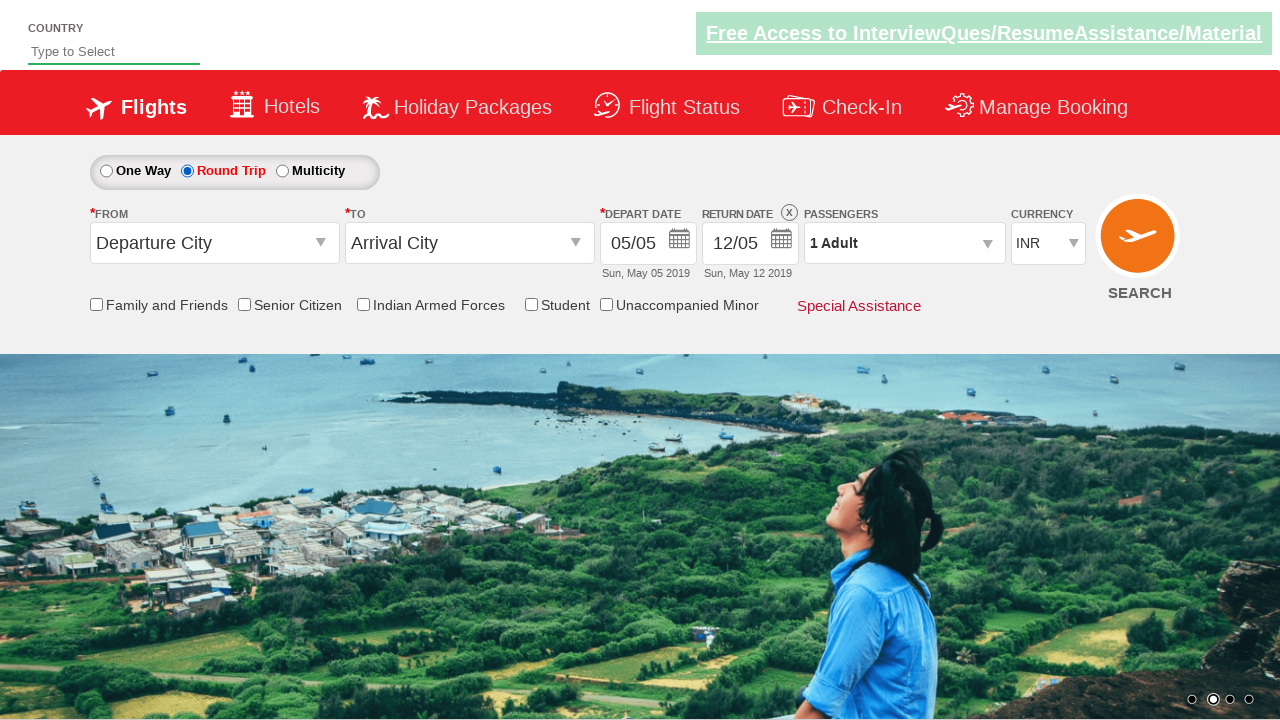

Retrieved updated style attribute of Div1 element after clicking round trip
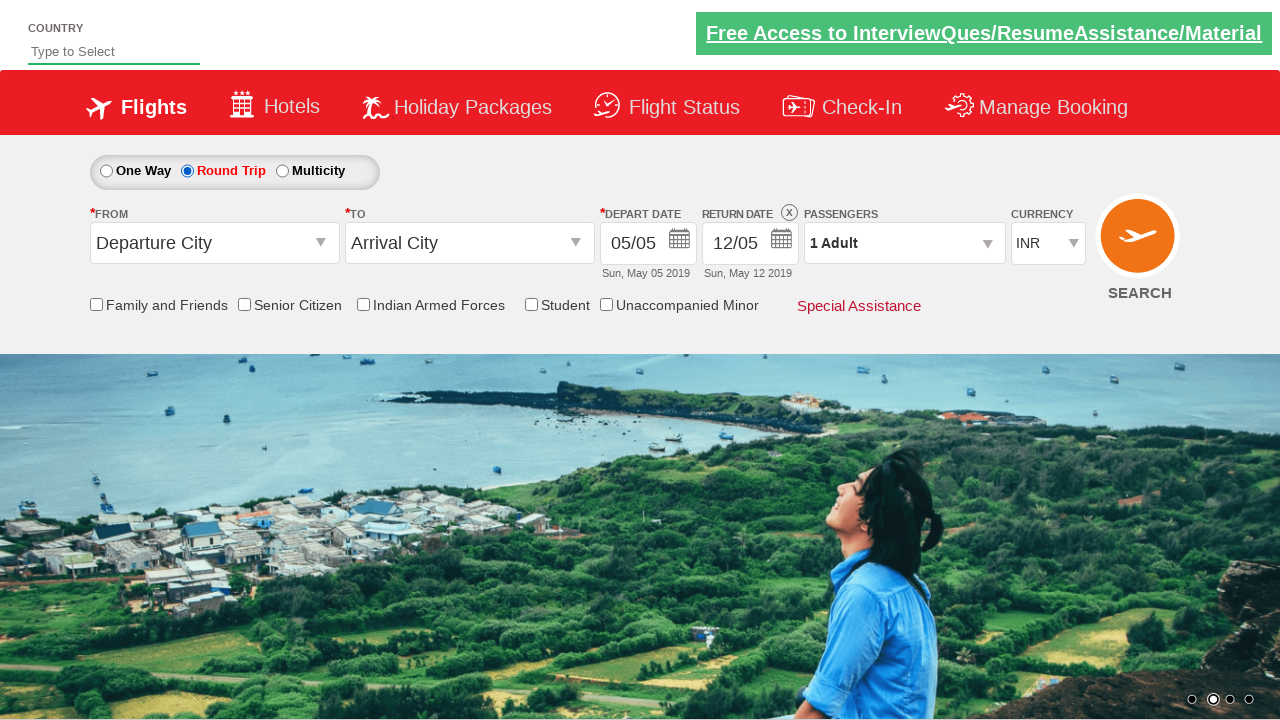

Verified that Div1 style changed and now contains '1' indicating visibility/style update
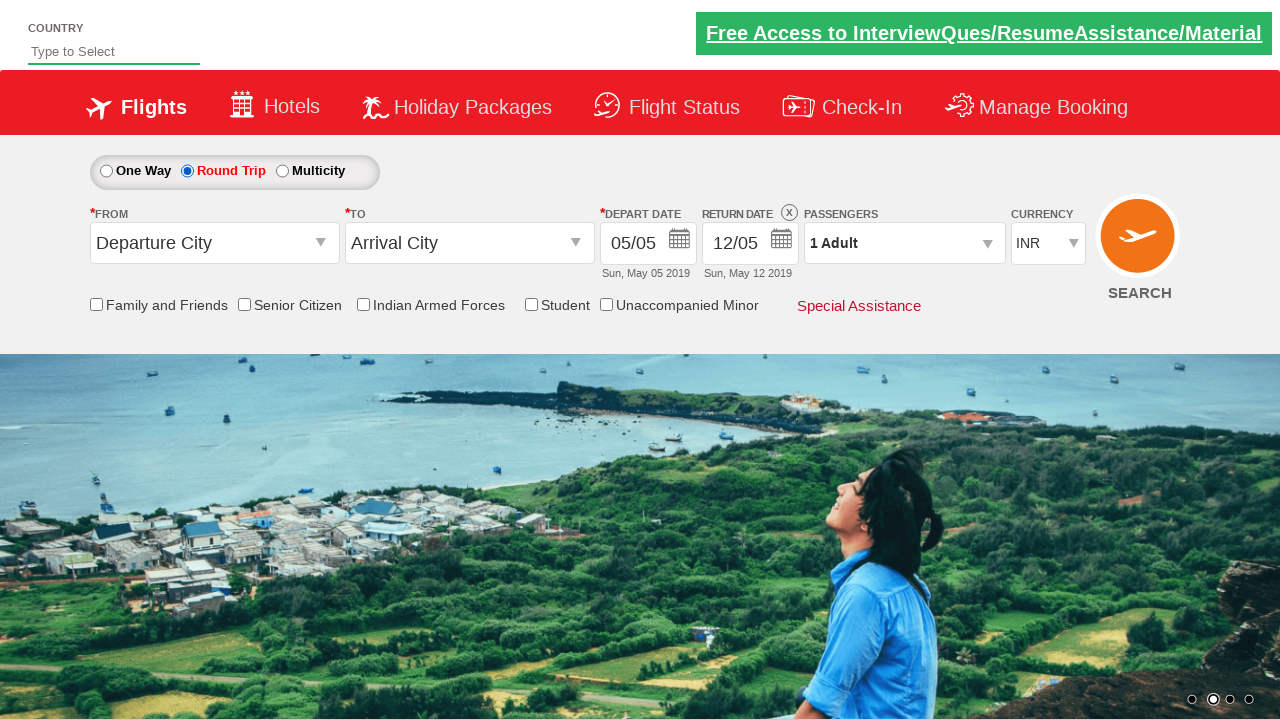

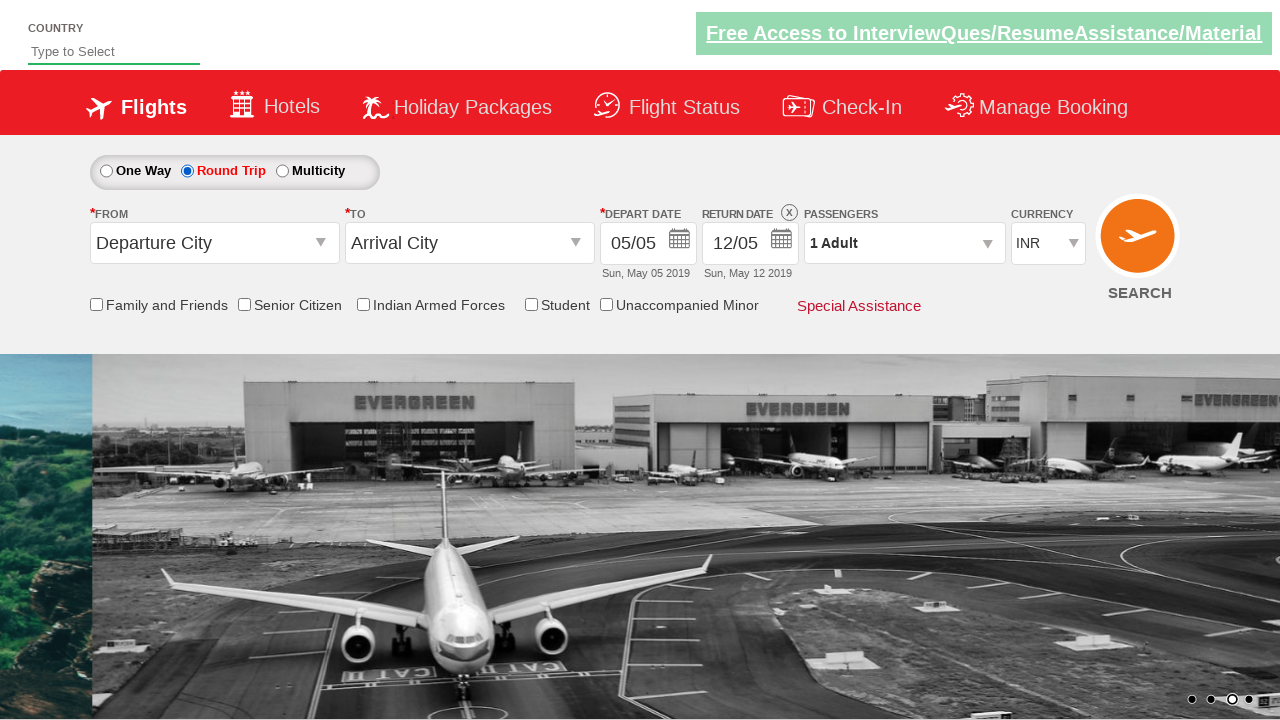